Navigates to the XPath practice page and verifies page source contains HTML content

Starting URL: https://selectorshub.com/xpath-practice-page/

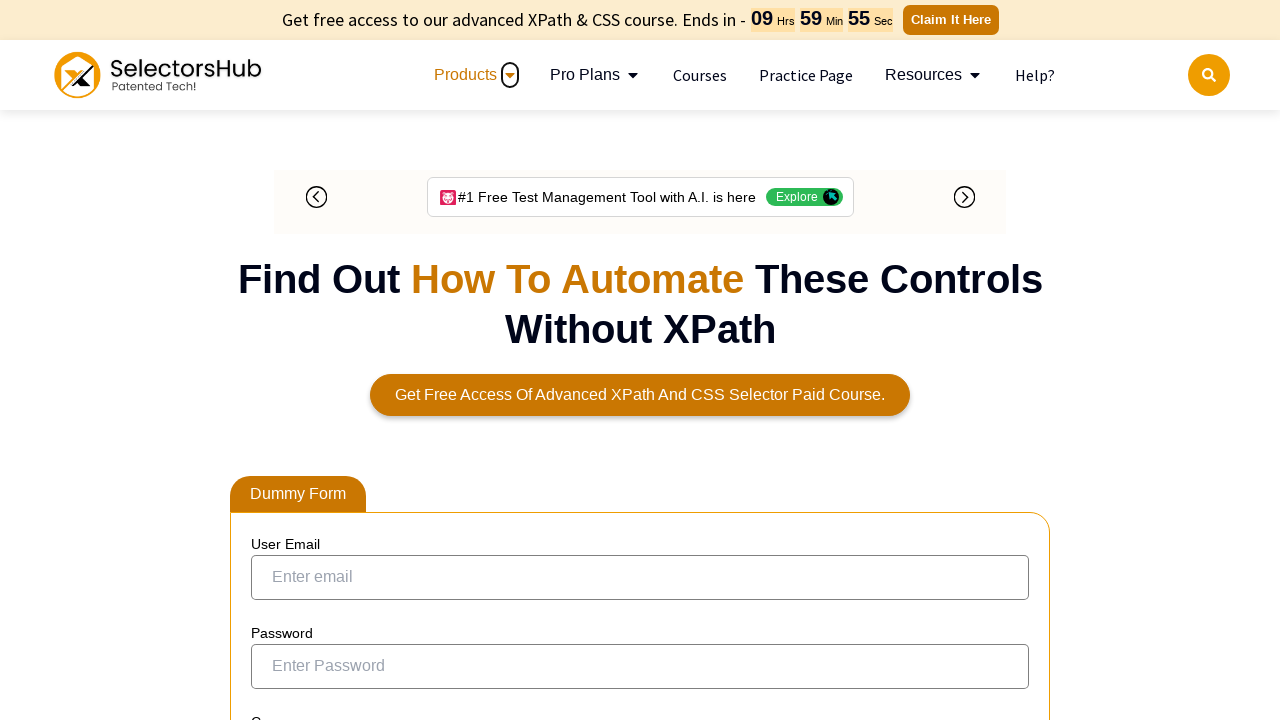

Navigated to XPath practice page at selectorshub.com
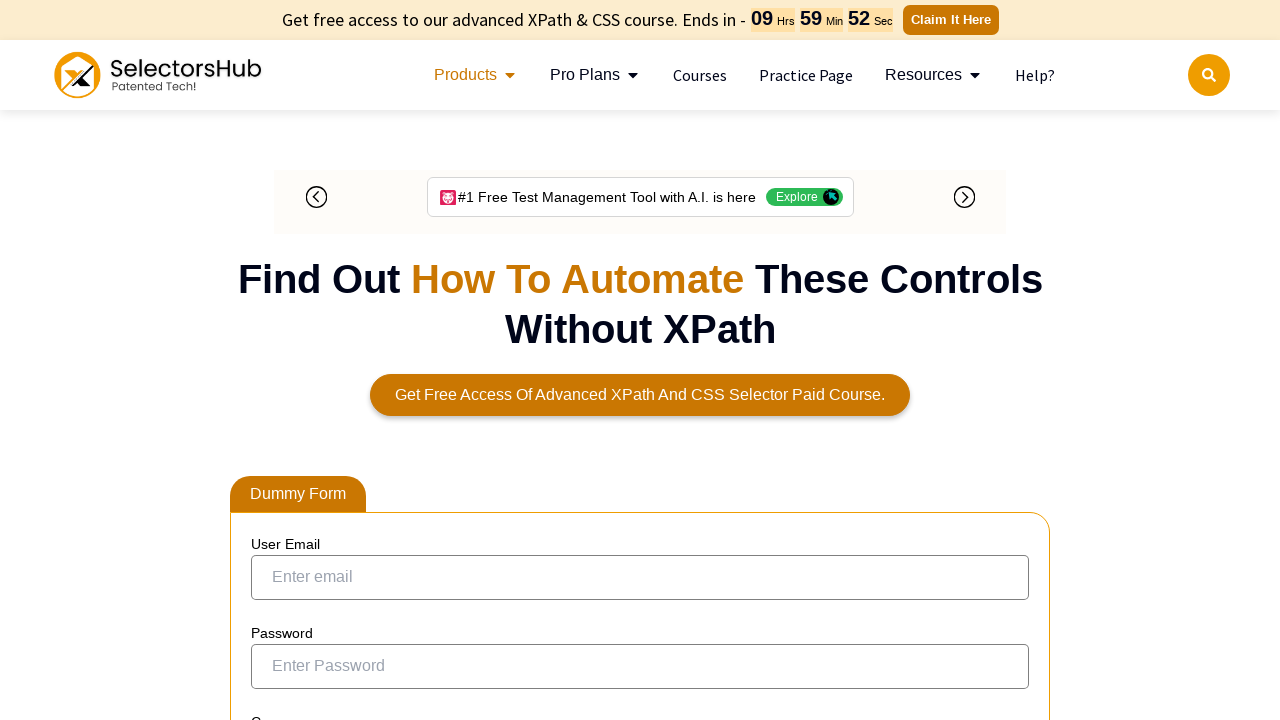

Page DOM content fully loaded
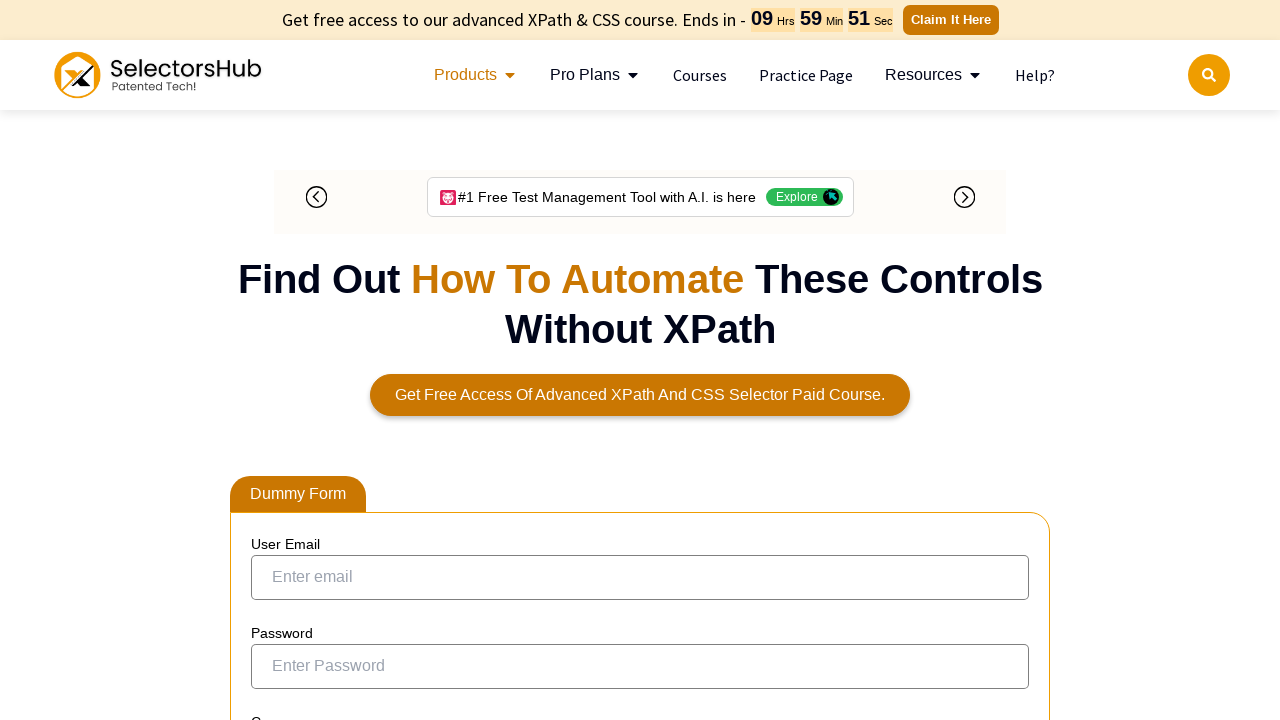

Retrieved page source content
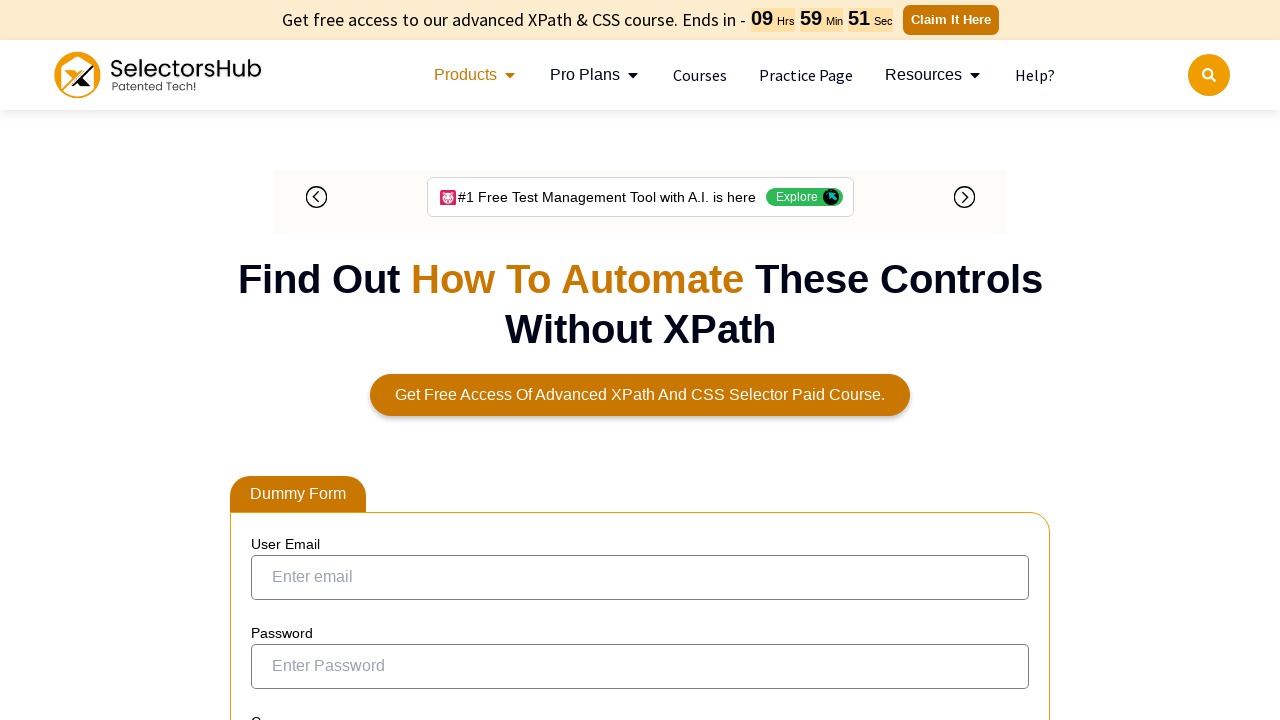

Verified page source contains HTML tag
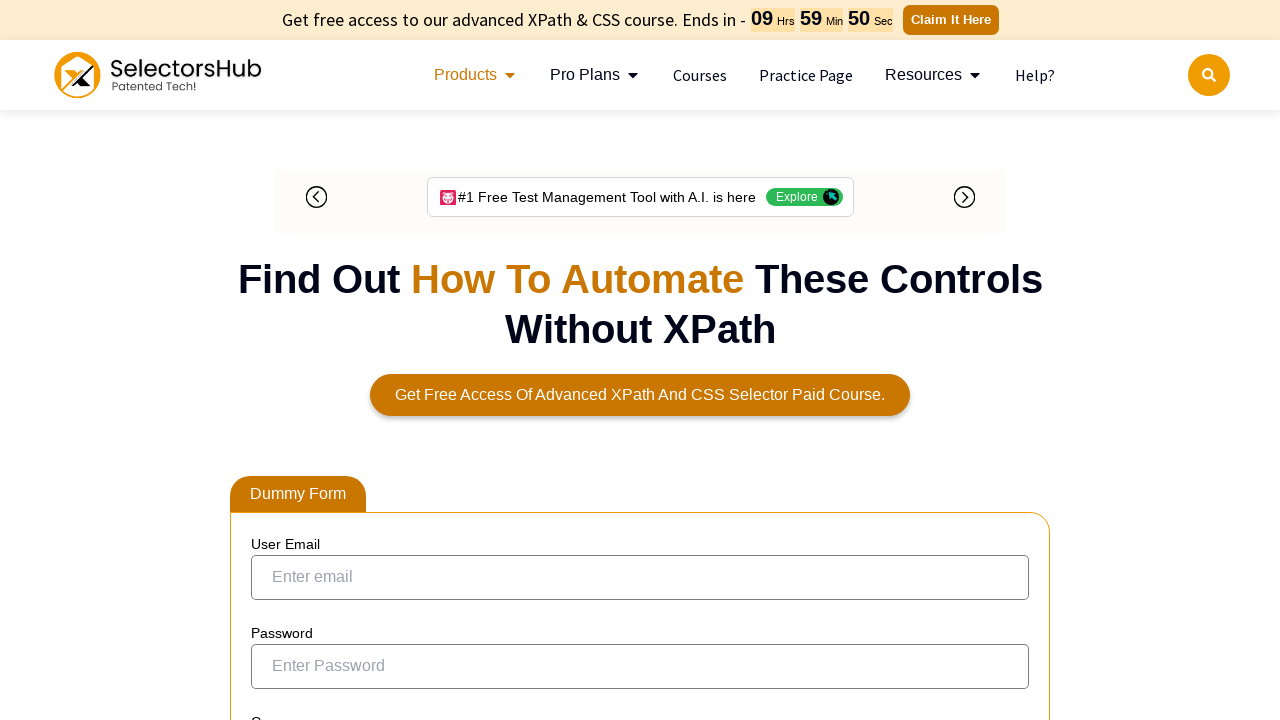

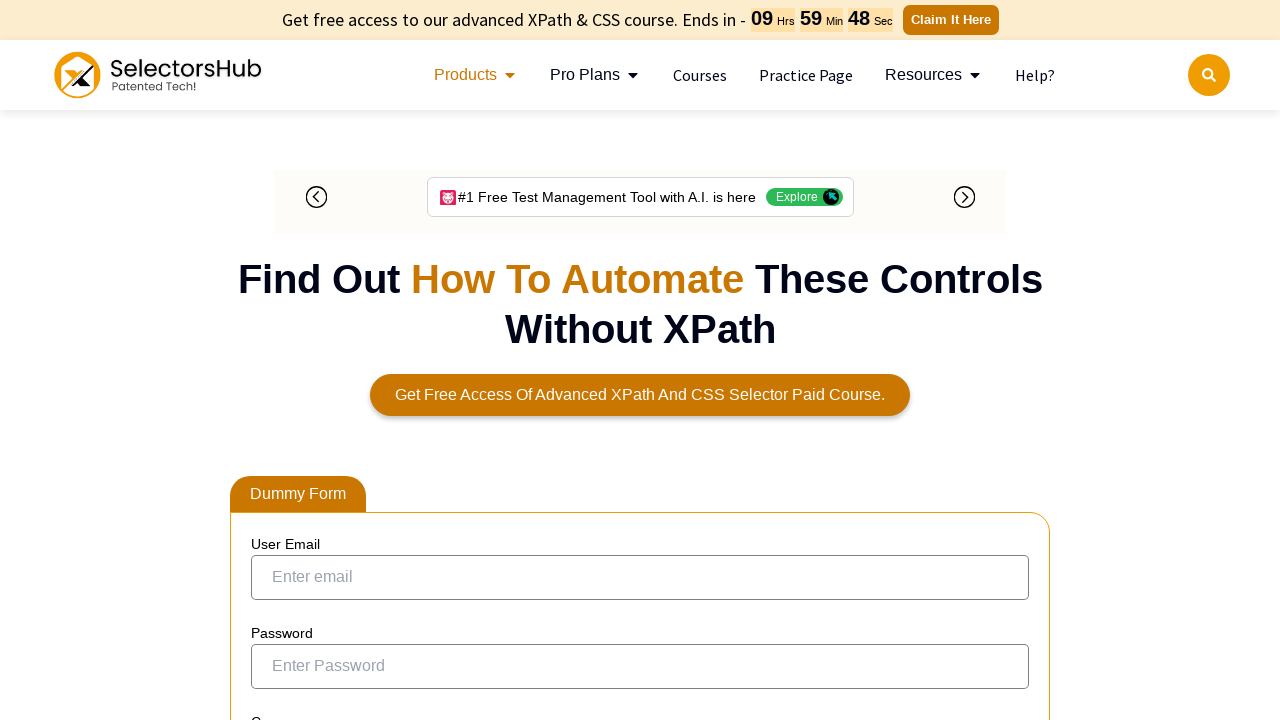